Tests e-commerce functionality by adding specific vegetables to cart, proceeding to checkout, and applying a promo code

Starting URL: https://rahulshettyacademy.com/seleniumPractise/

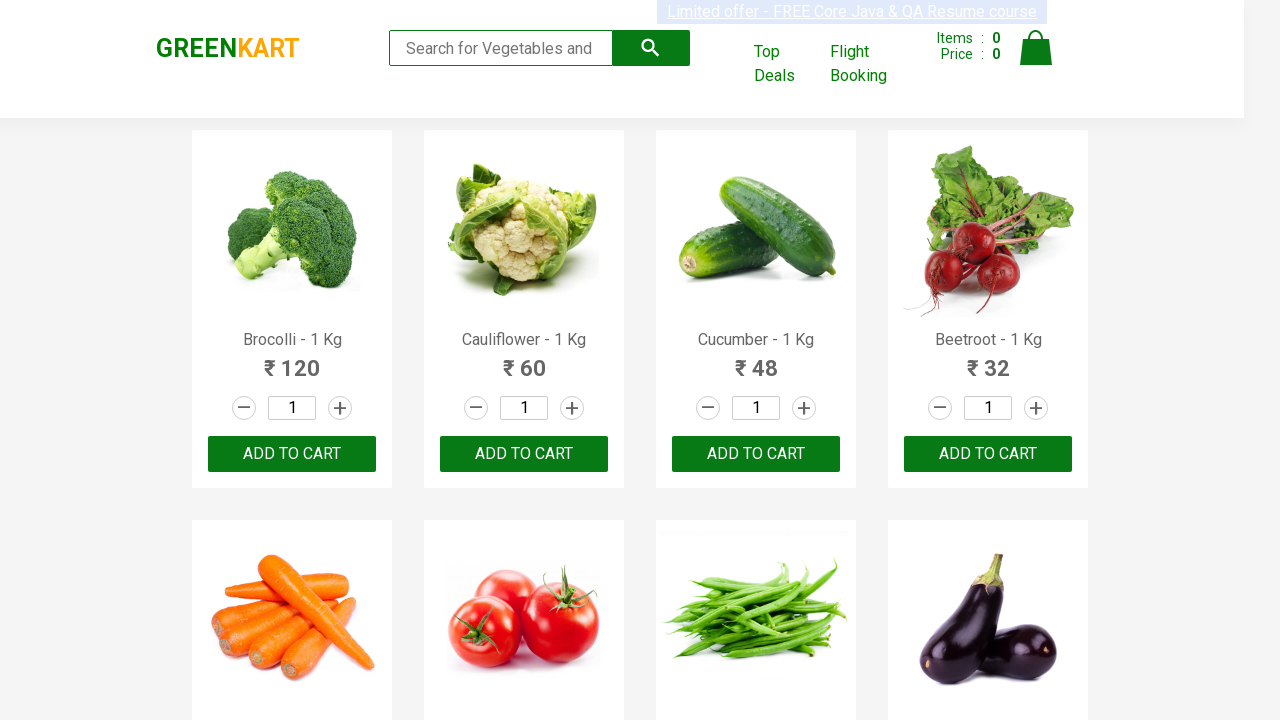

Retrieved all product name elements from the page
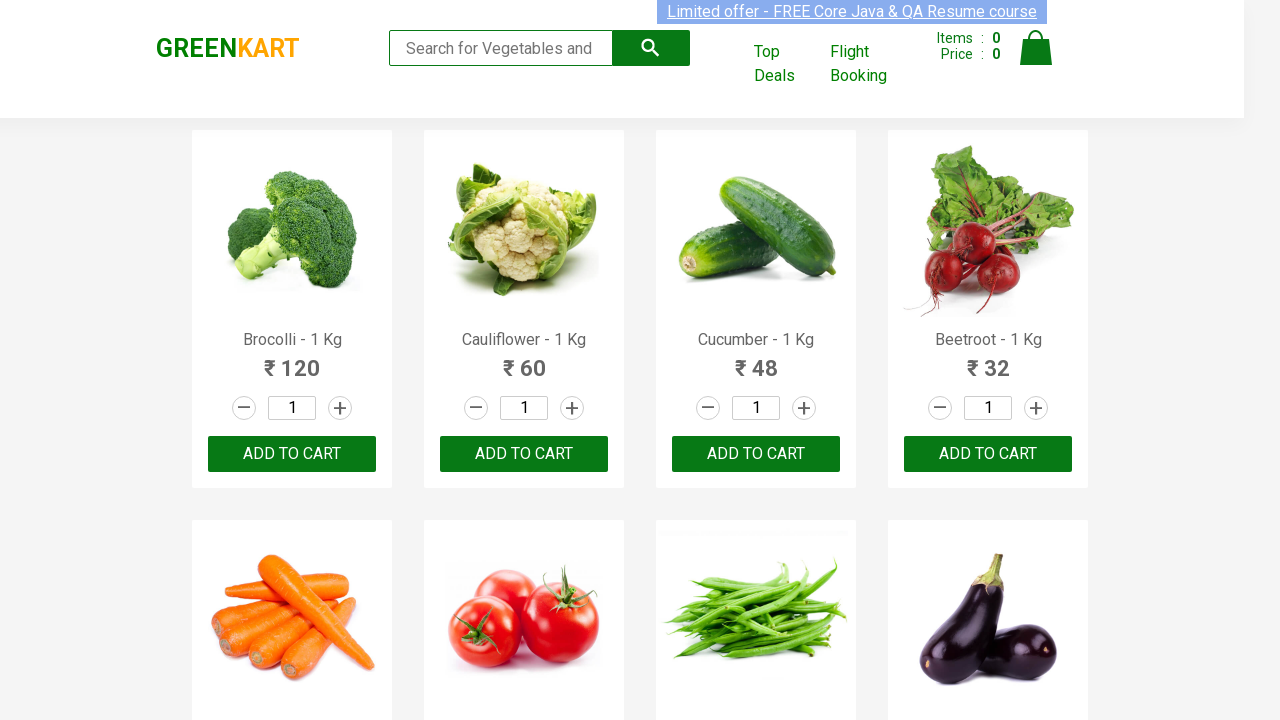

Added 'Cucumber - 1 Kg' to cart at (756, 454) on xpath=//div/button[contains(text(),'ADD TO CART')] >> nth=2
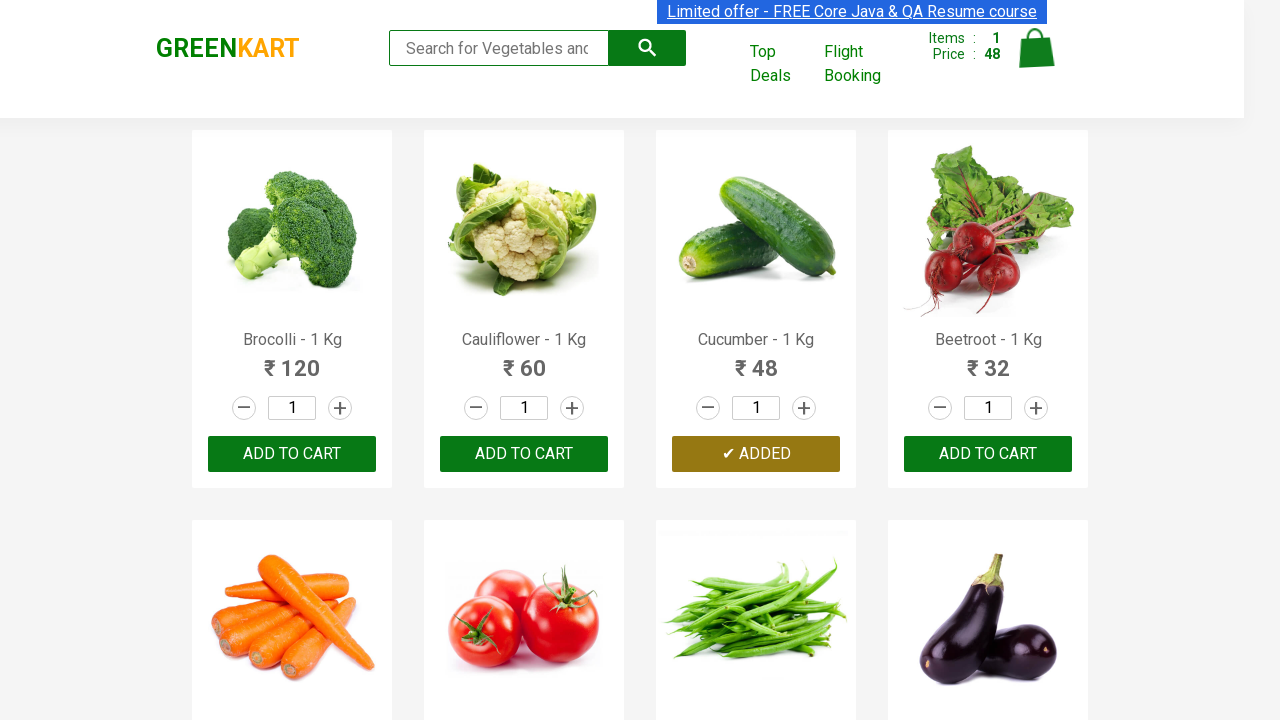

Added 'Brinjal - 1 Kg' to cart at (292, 360) on xpath=//div/button[contains(text(),'ADD TO CART')] >> nth=7
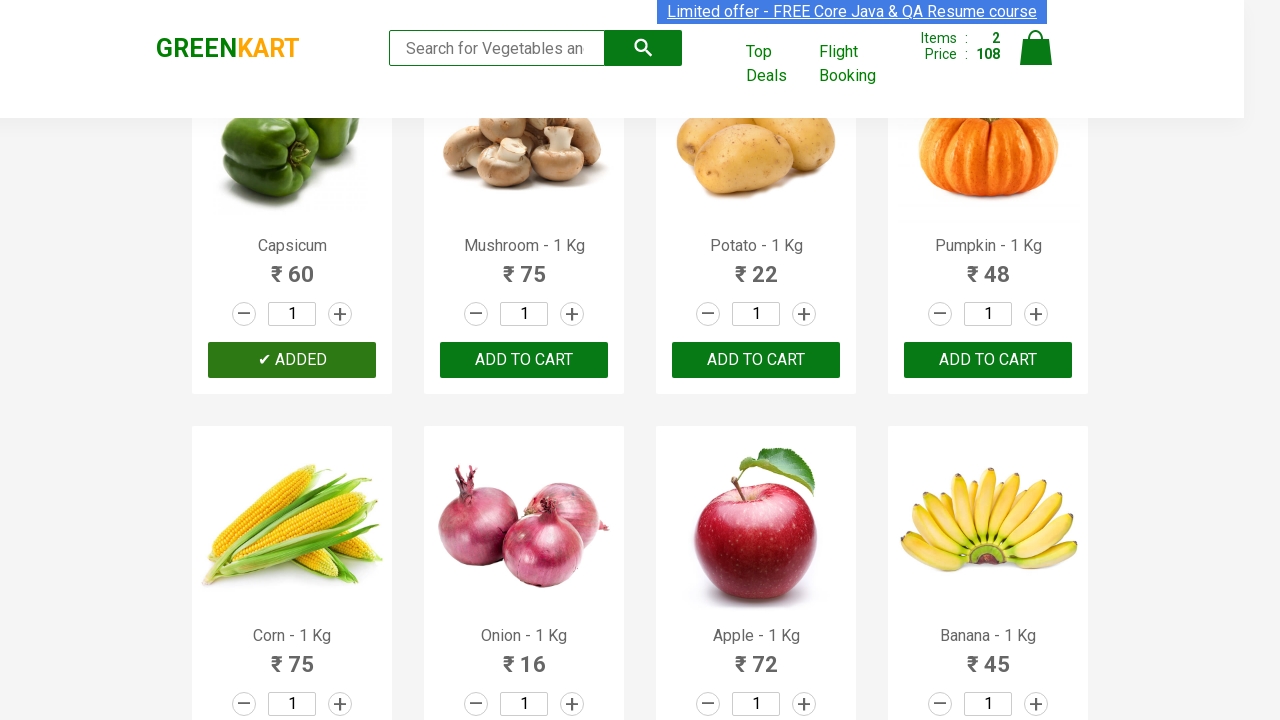

Added 'Capsicum' to cart at (756, 360) on xpath=//div/button[contains(text(),'ADD TO CART')] >> nth=8
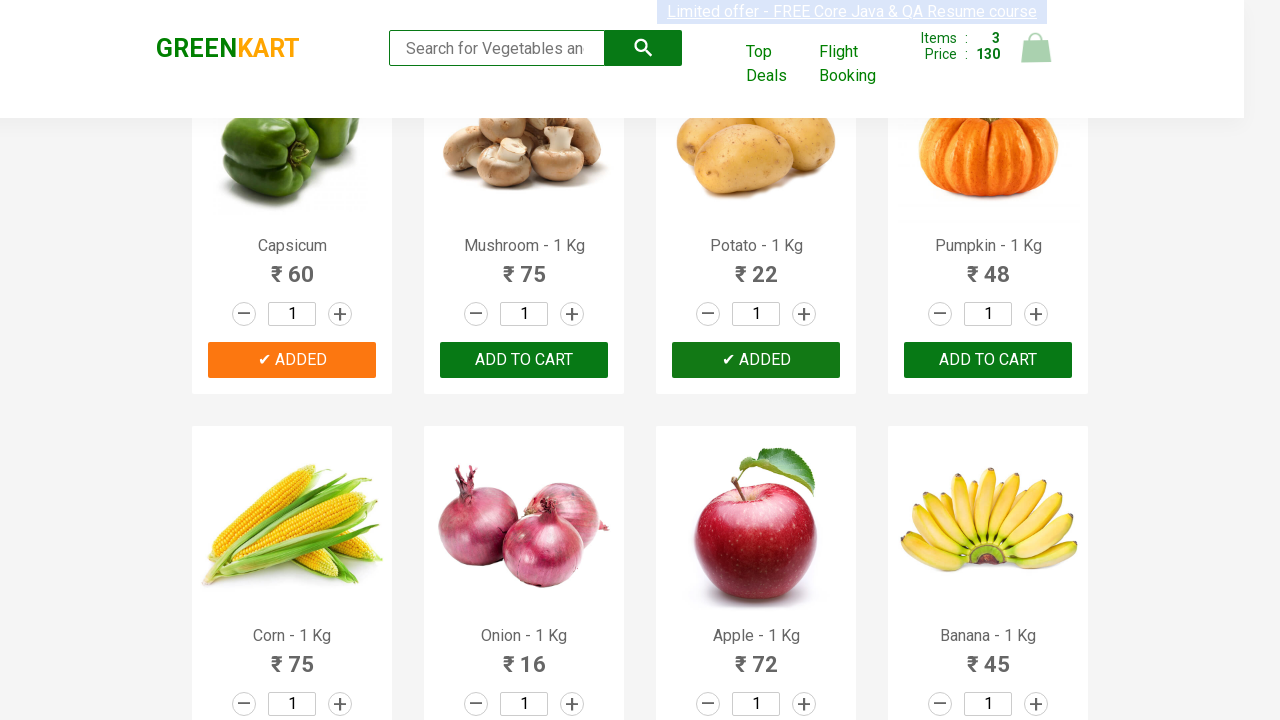

Clicked on cart icon to view shopping cart at (1036, 48) on img[alt='Cart']
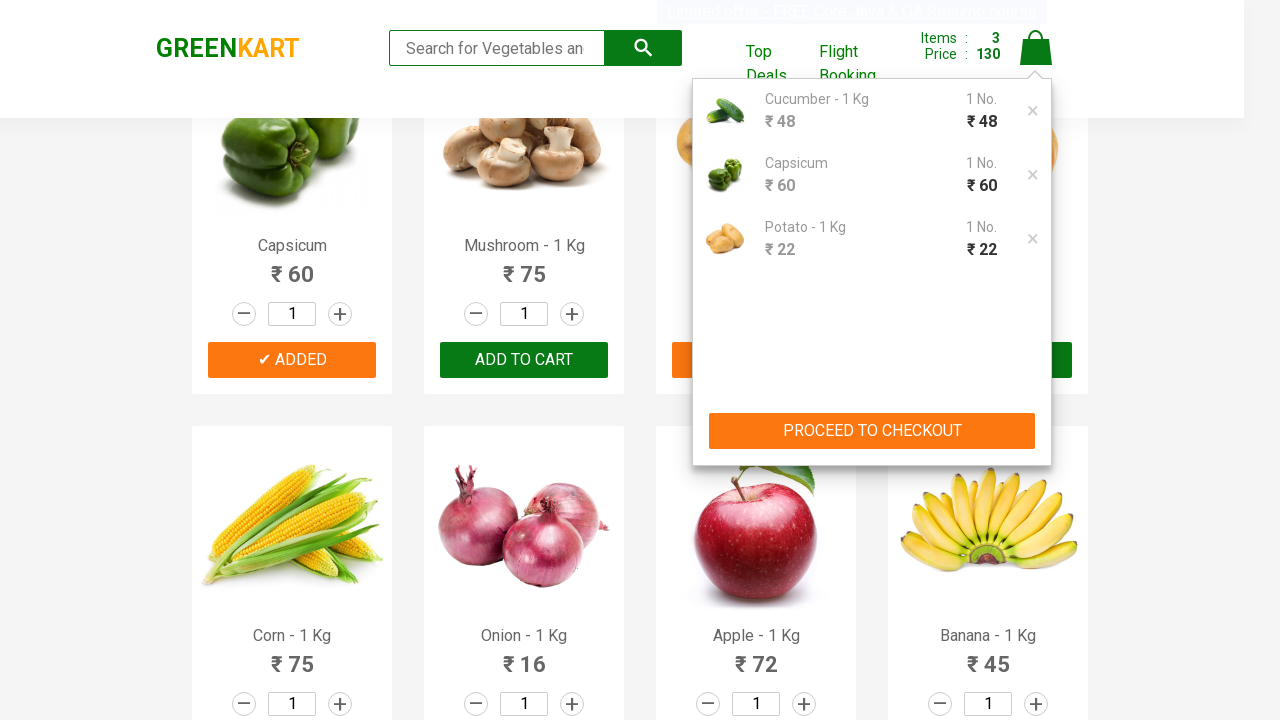

Waited for PROCEED TO CHECKOUT button to become visible
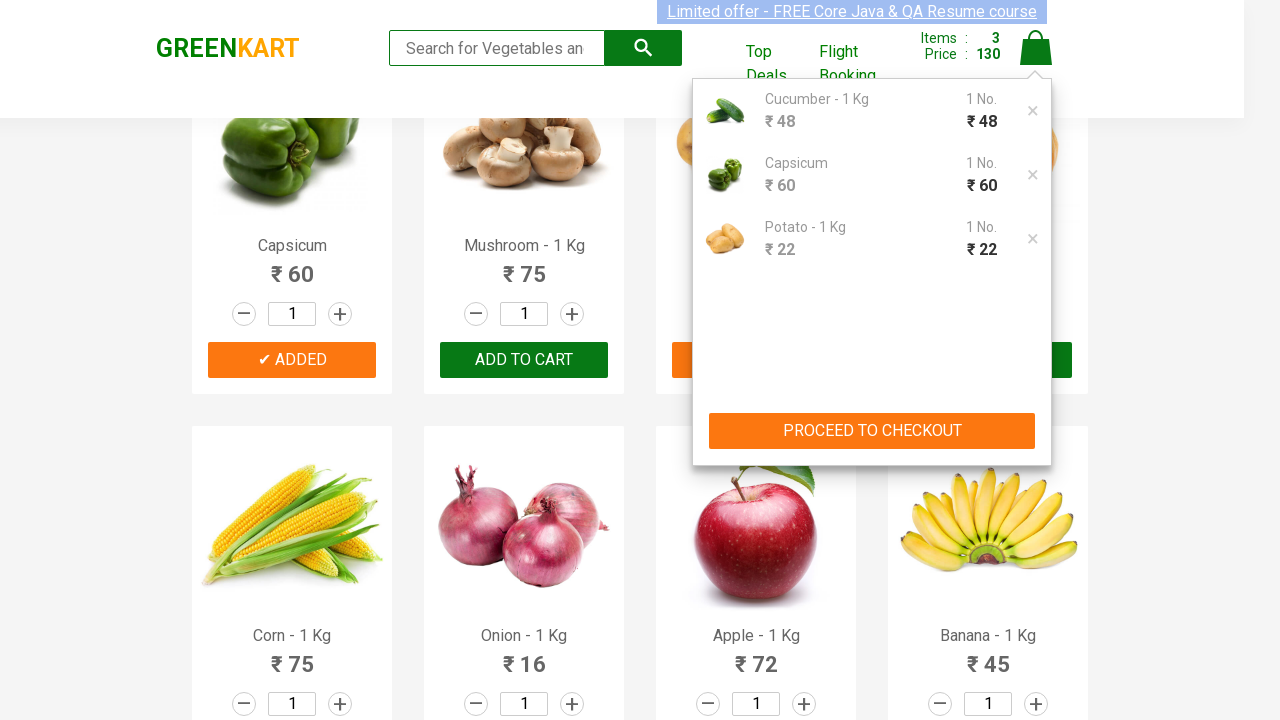

Clicked PROCEED TO CHECKOUT button at (872, 431) on xpath=//button[normalize-space()='PROCEED TO CHECKOUT']
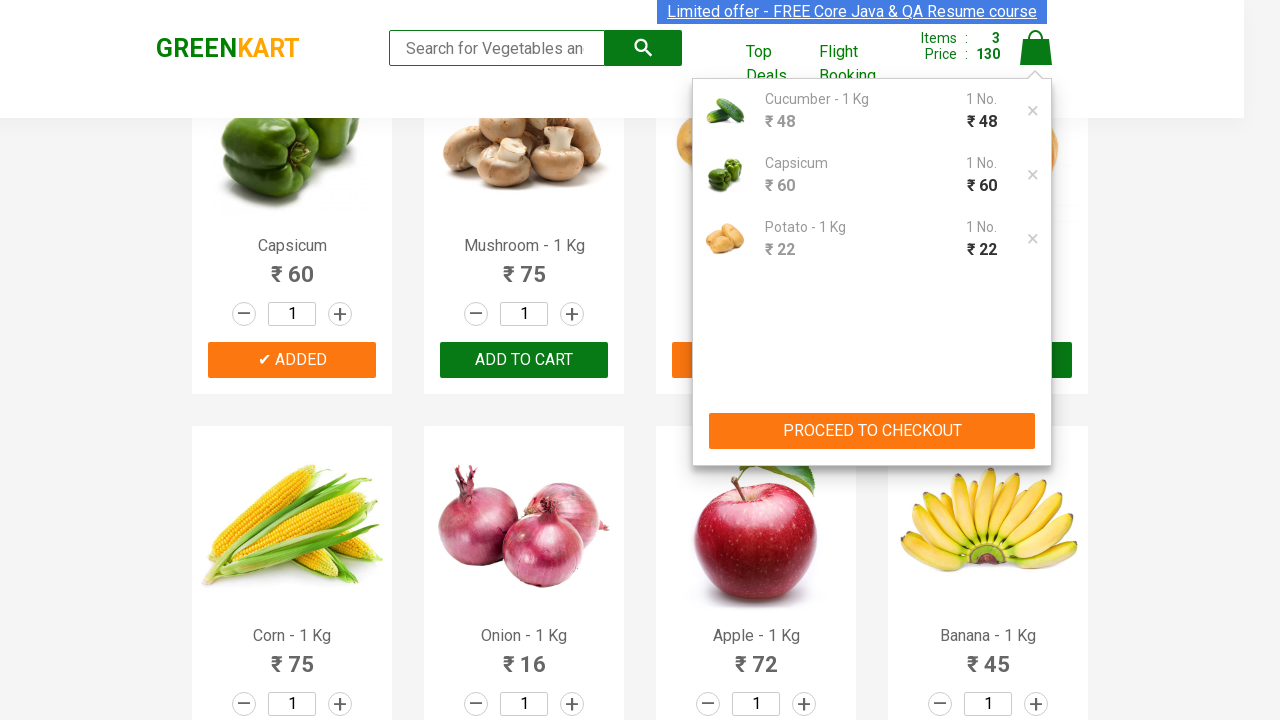

Waited for promo code input field to become visible
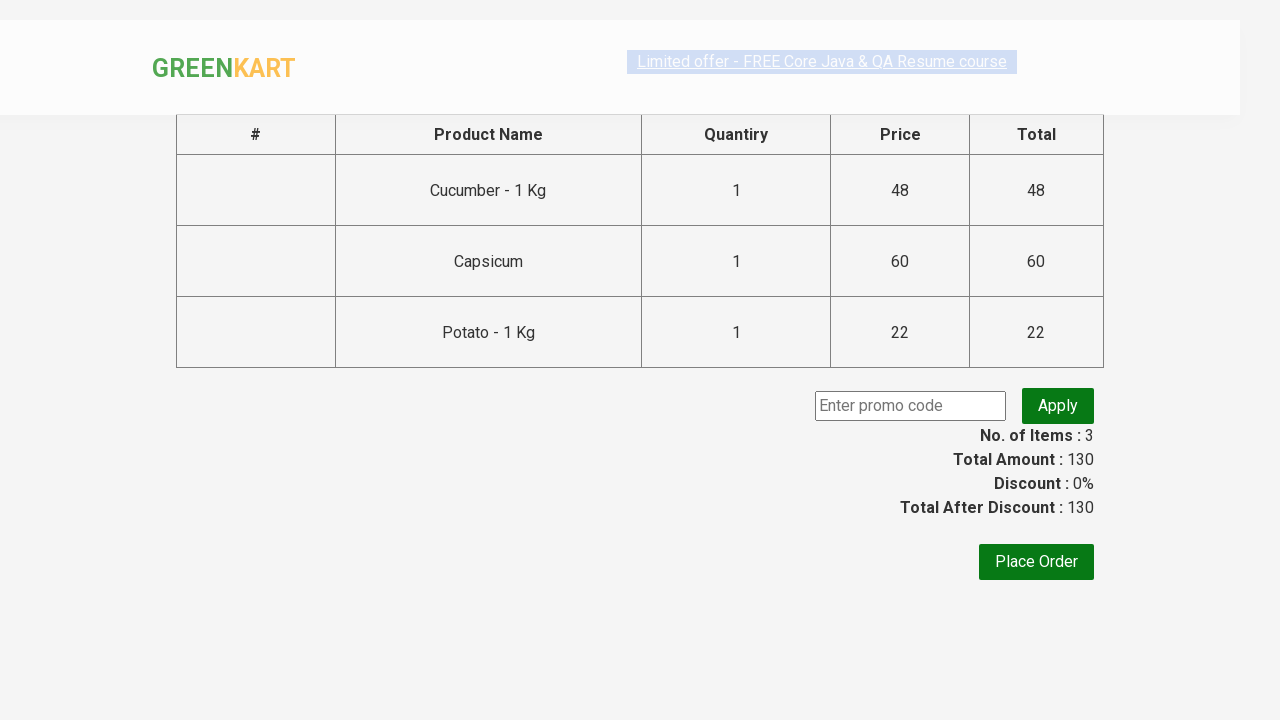

Entered promo code 'rahulshettyacademy' into the input field on //input[@placeholder='Enter promo code']
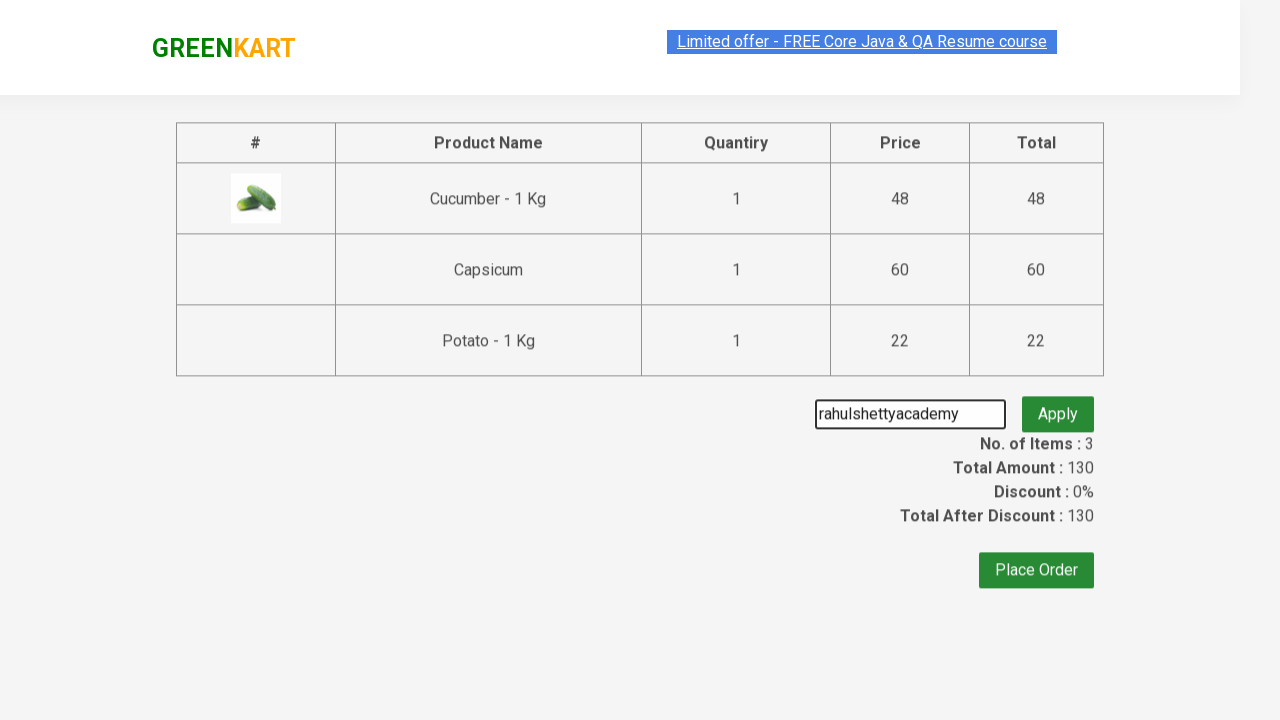

Clicked the apply promo button at (1058, 406) on button.promoBtn
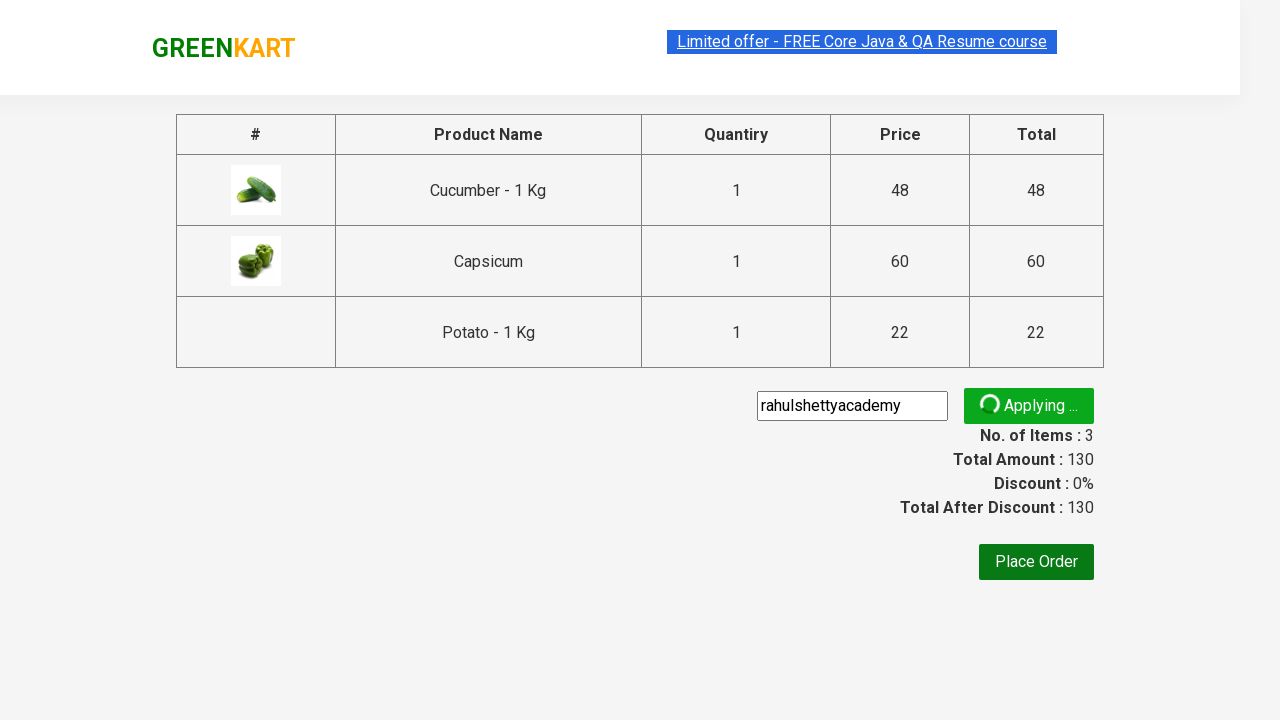

Waited for promo confirmation message to appear
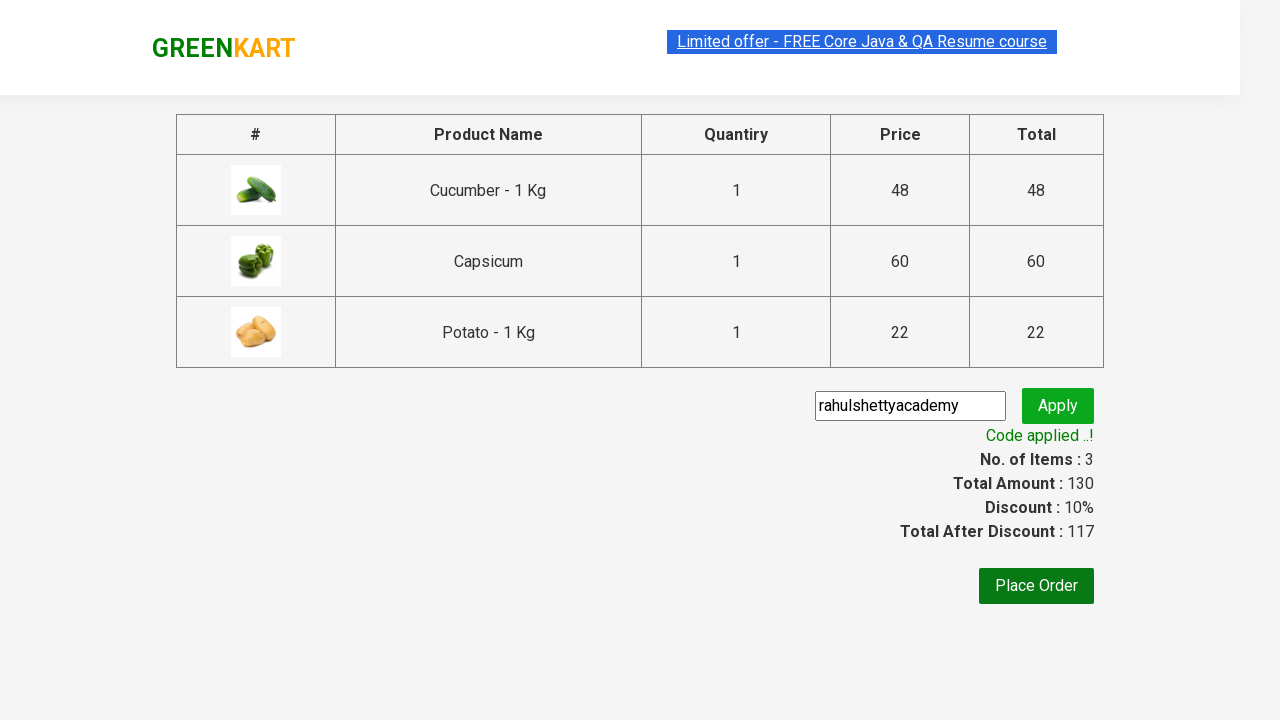

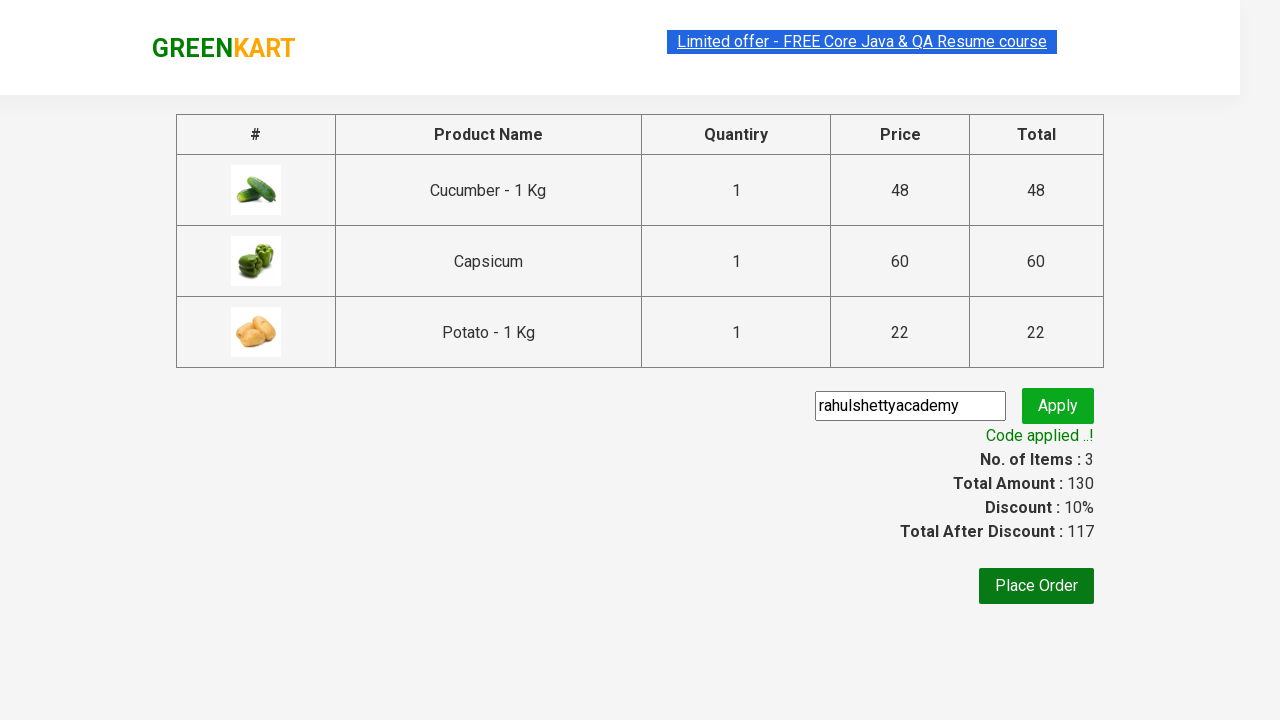